Tests the add/remove elements functionality by clicking the "Add Element" button to create a delete button, then clicking the delete button to remove it.

Starting URL: https://the-internet.herokuapp.com/add_remove_elements/

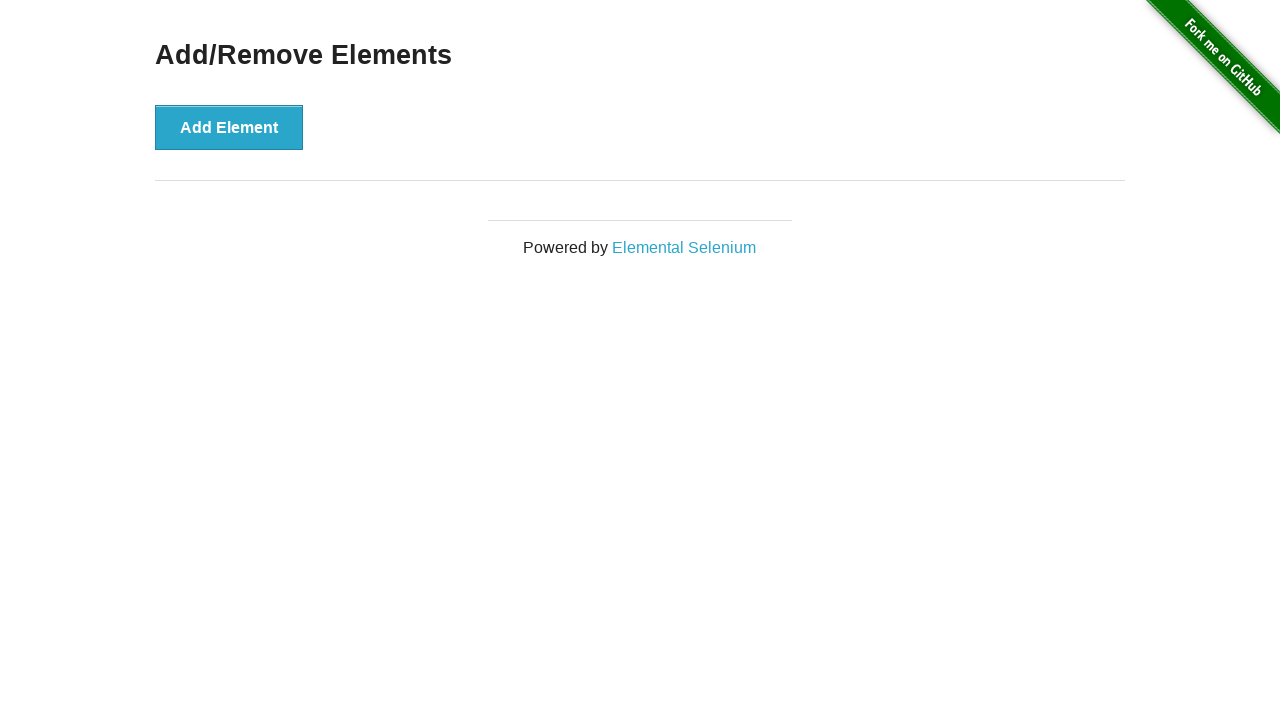

Clicked 'Add Element' button to create a new delete button at (229, 127) on xpath=/html/body/div[2]/div/div/button
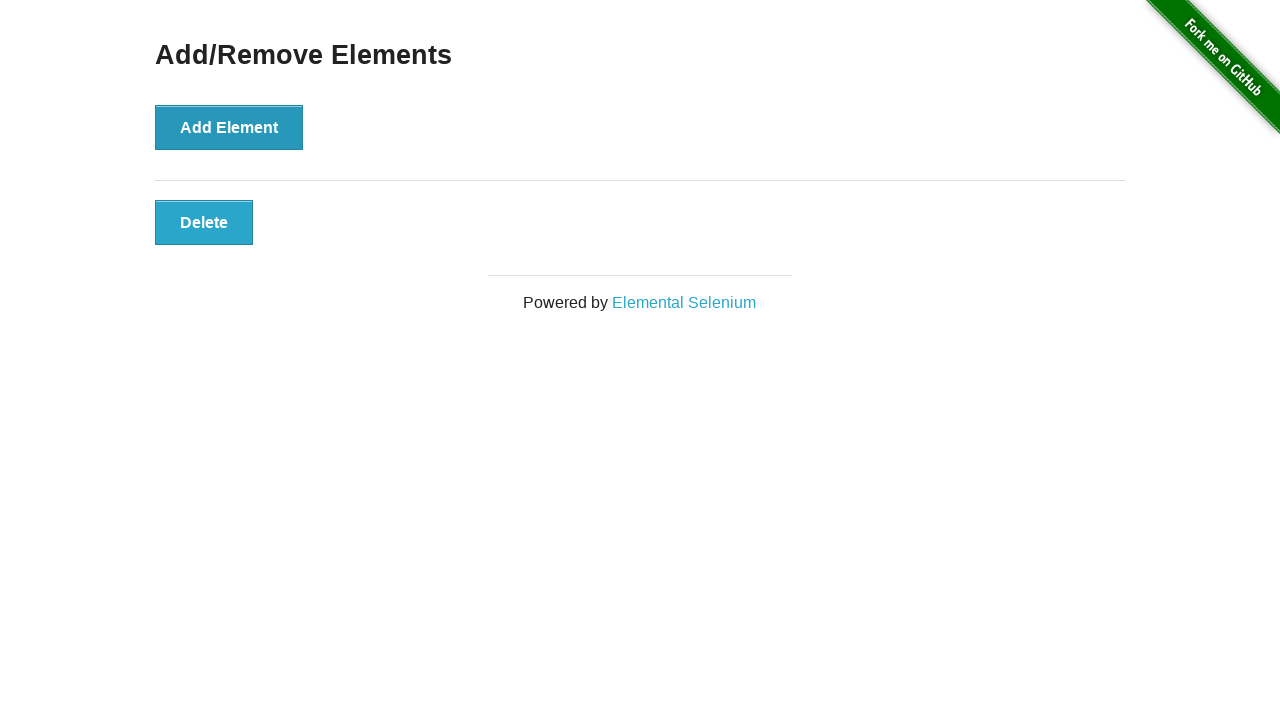

Delete button appeared after adding element
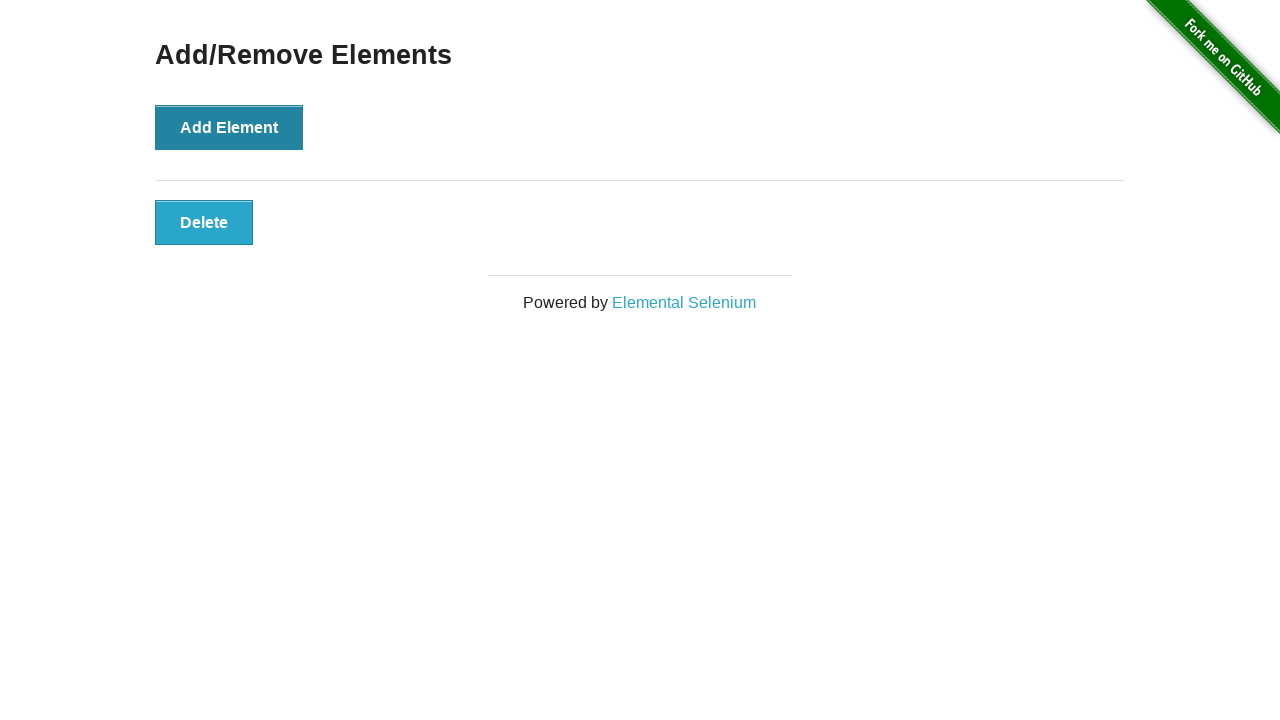

Clicked the Delete button to remove the element at (204, 222) on xpath=/html/body/div[2]/div/div/div/button
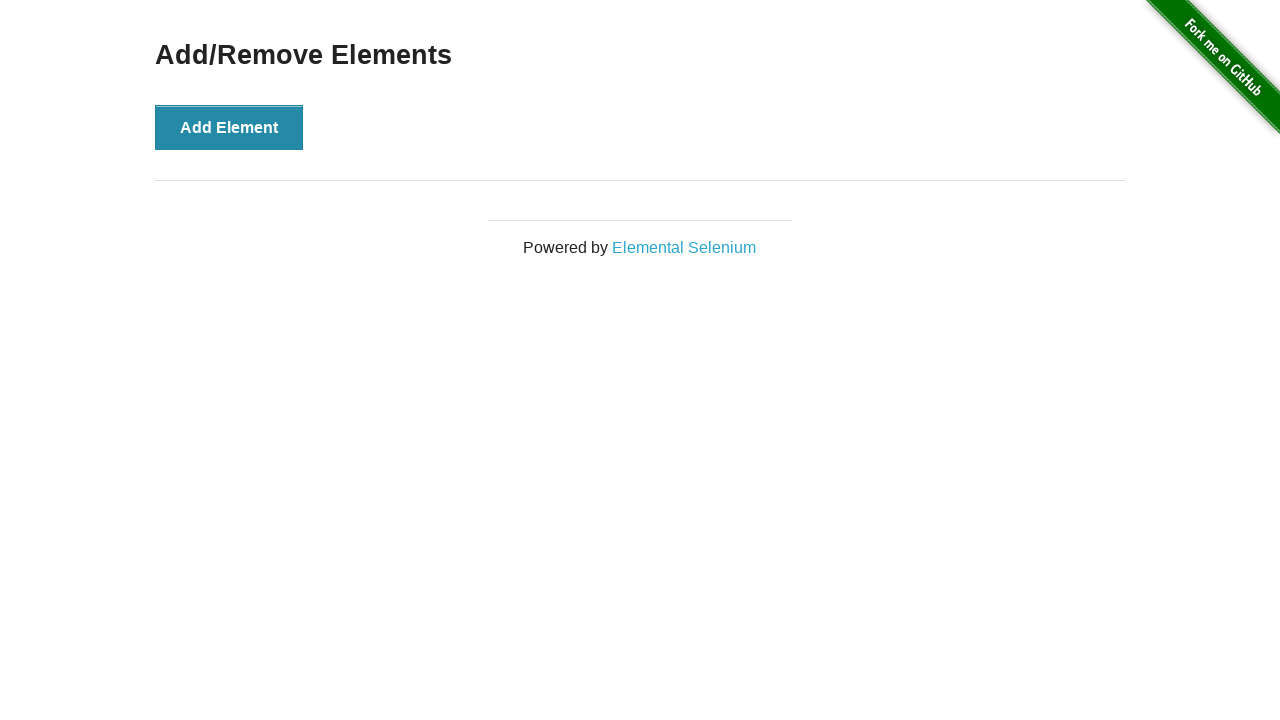

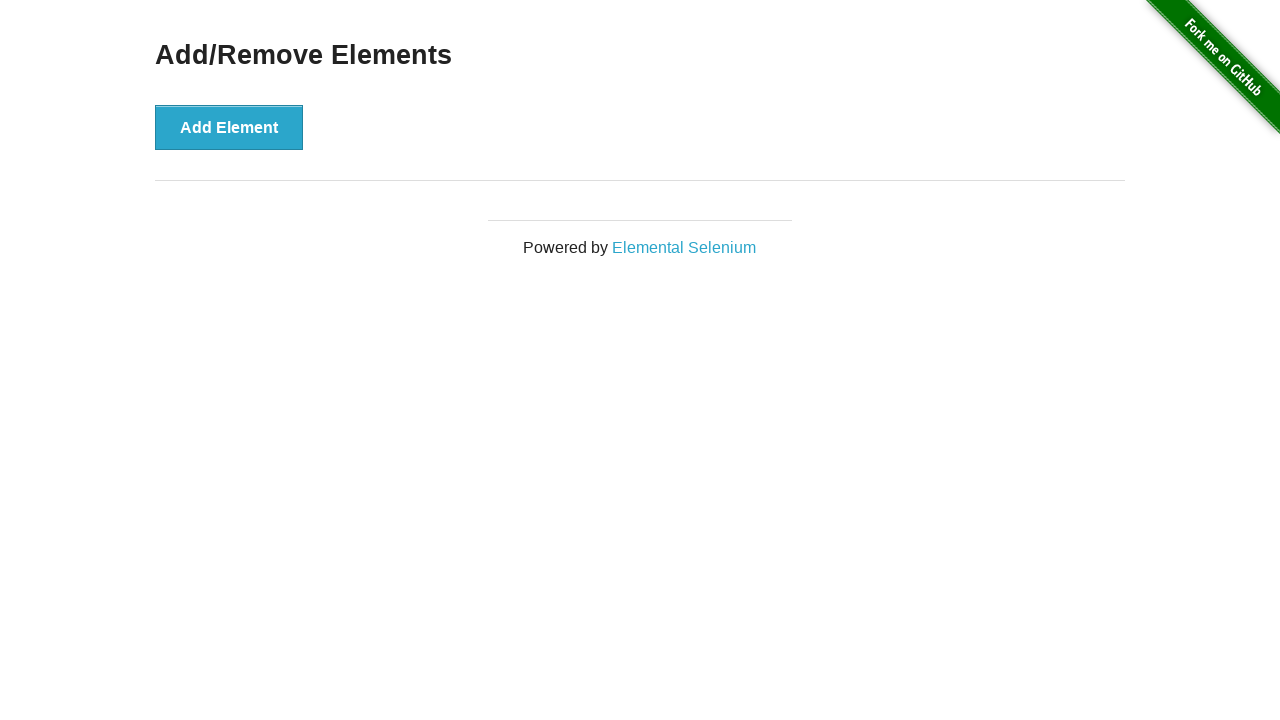